Tests window handling using array conversion to track window handles, switching between the original and new window, and verifying page titles.

Starting URL: https://the-internet.herokuapp.com/windows

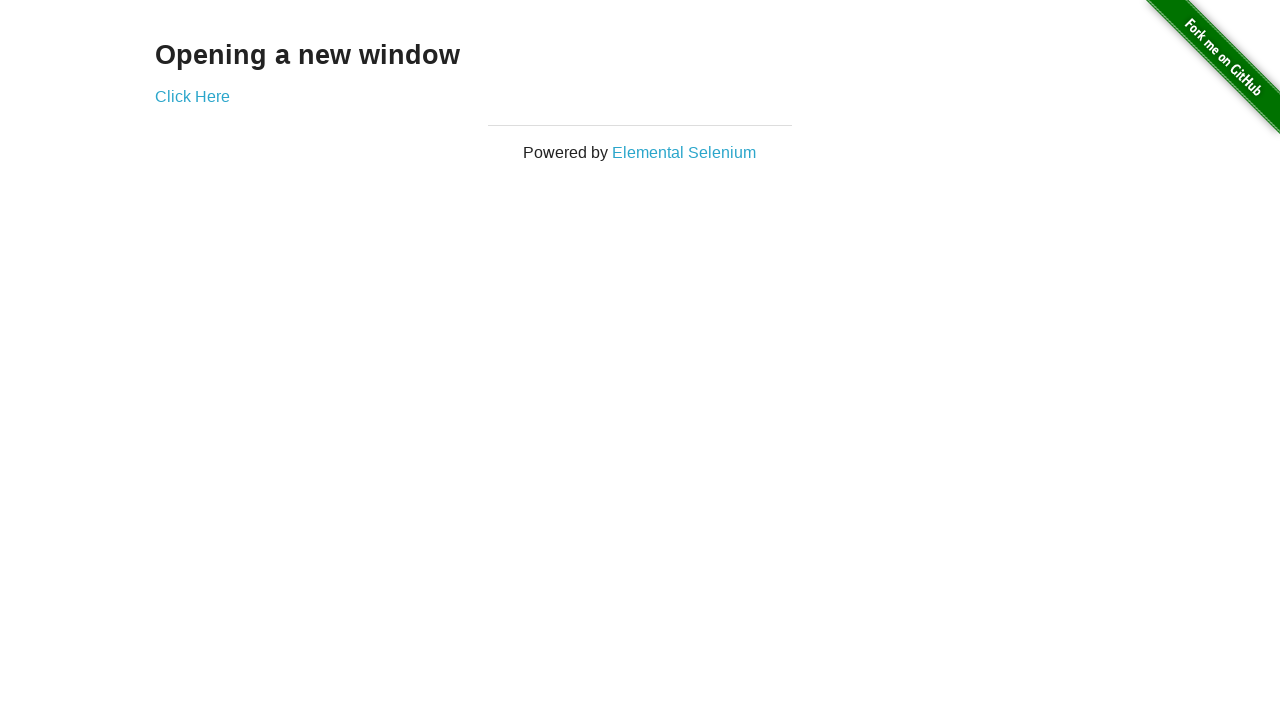

Retrieved heading text from first page
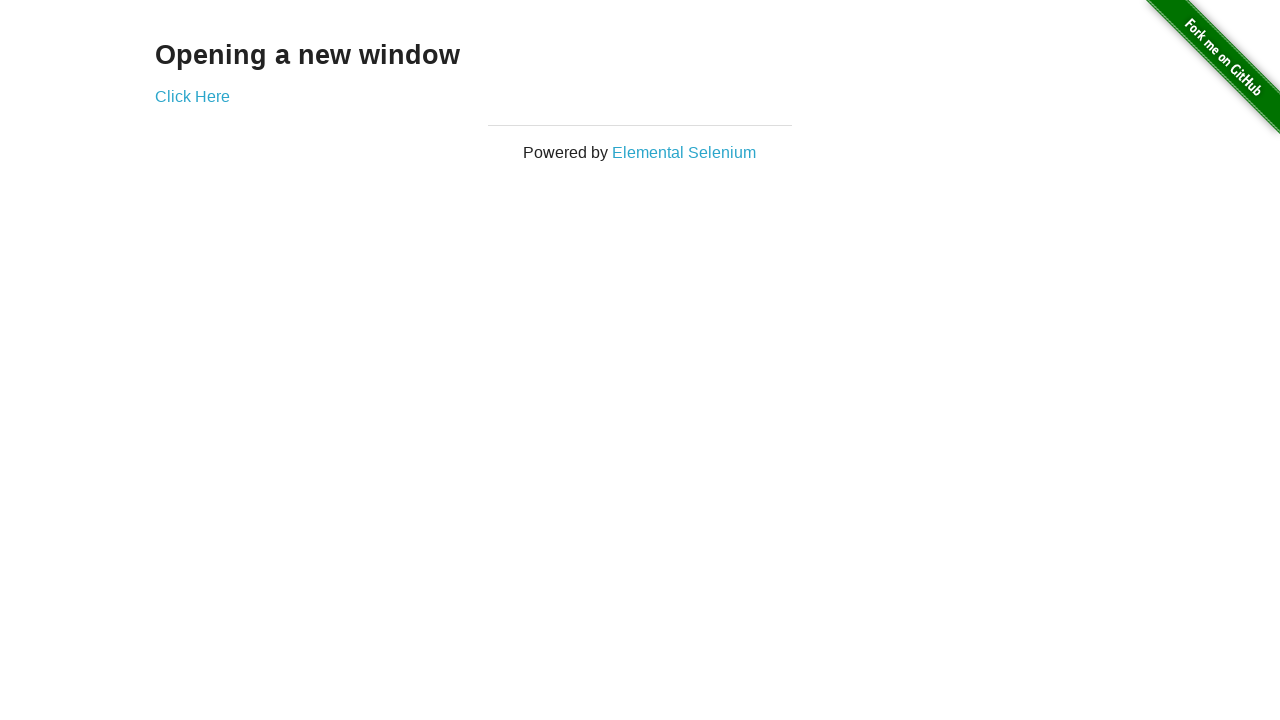

Asserted heading text is 'Opening a new window'
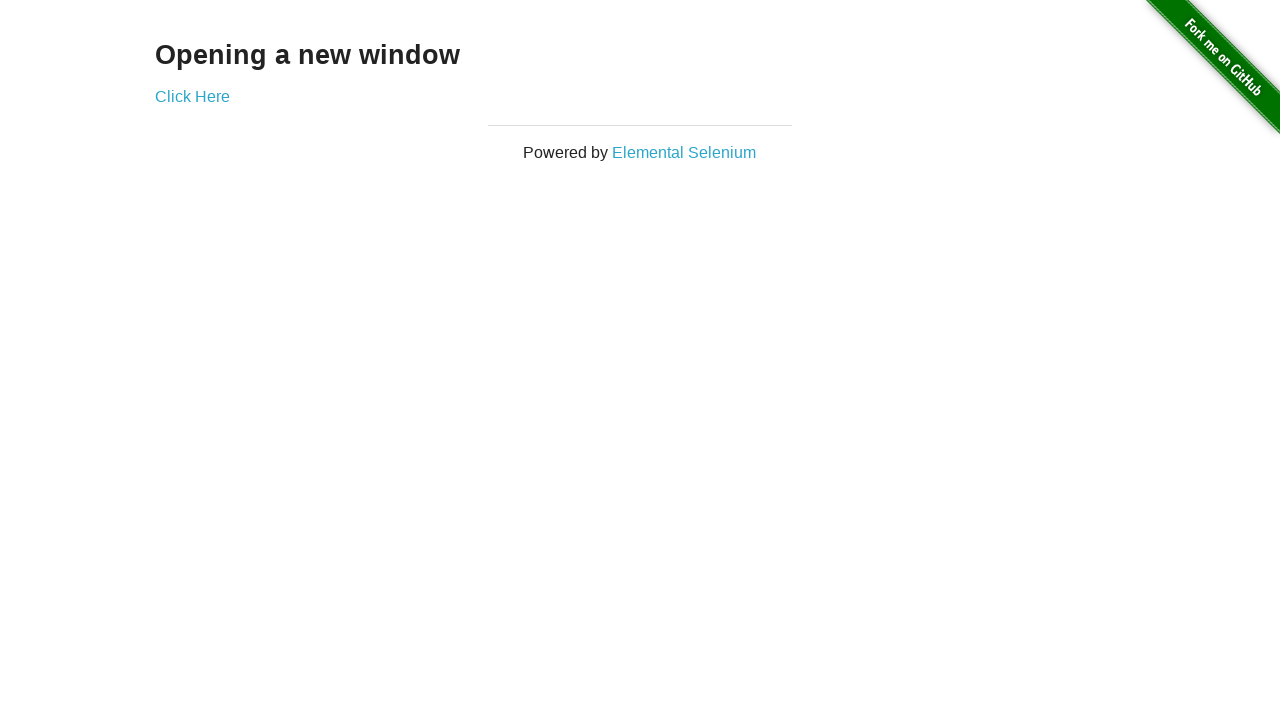

Asserted first page title is 'The Internet'
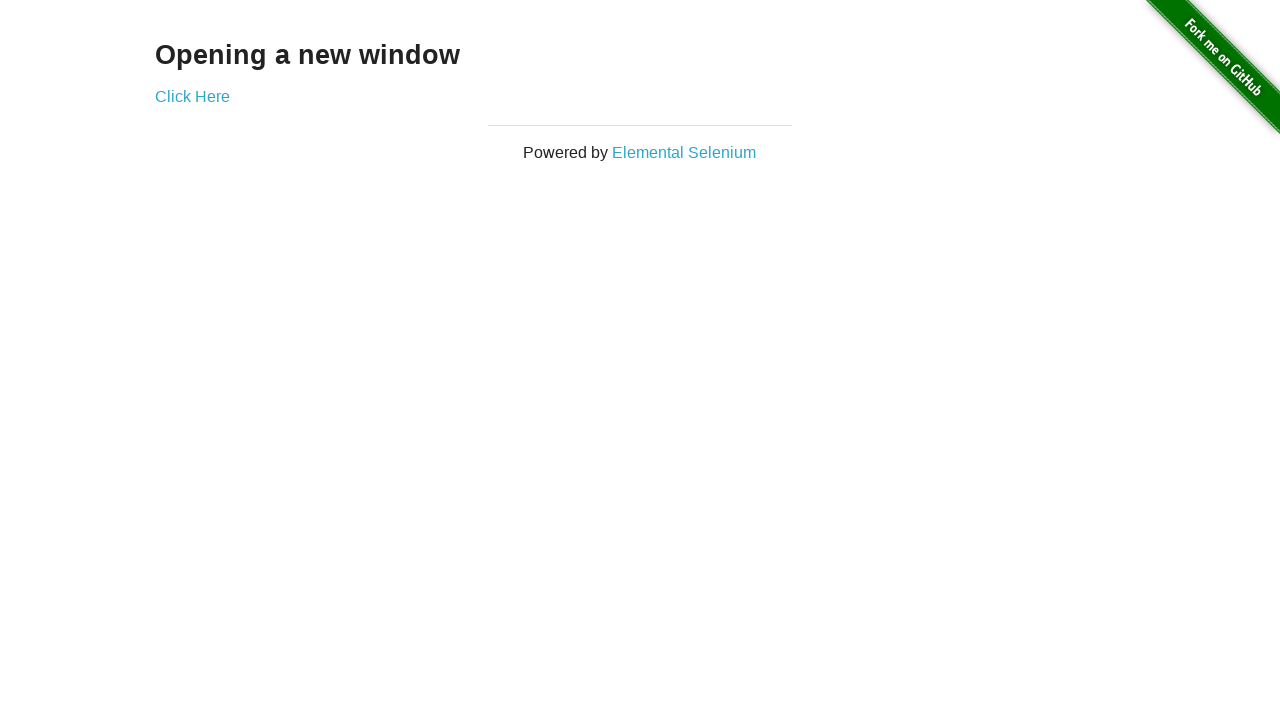

Clicked 'Click Here' button to open new window at (192, 96) on (//a)[2]
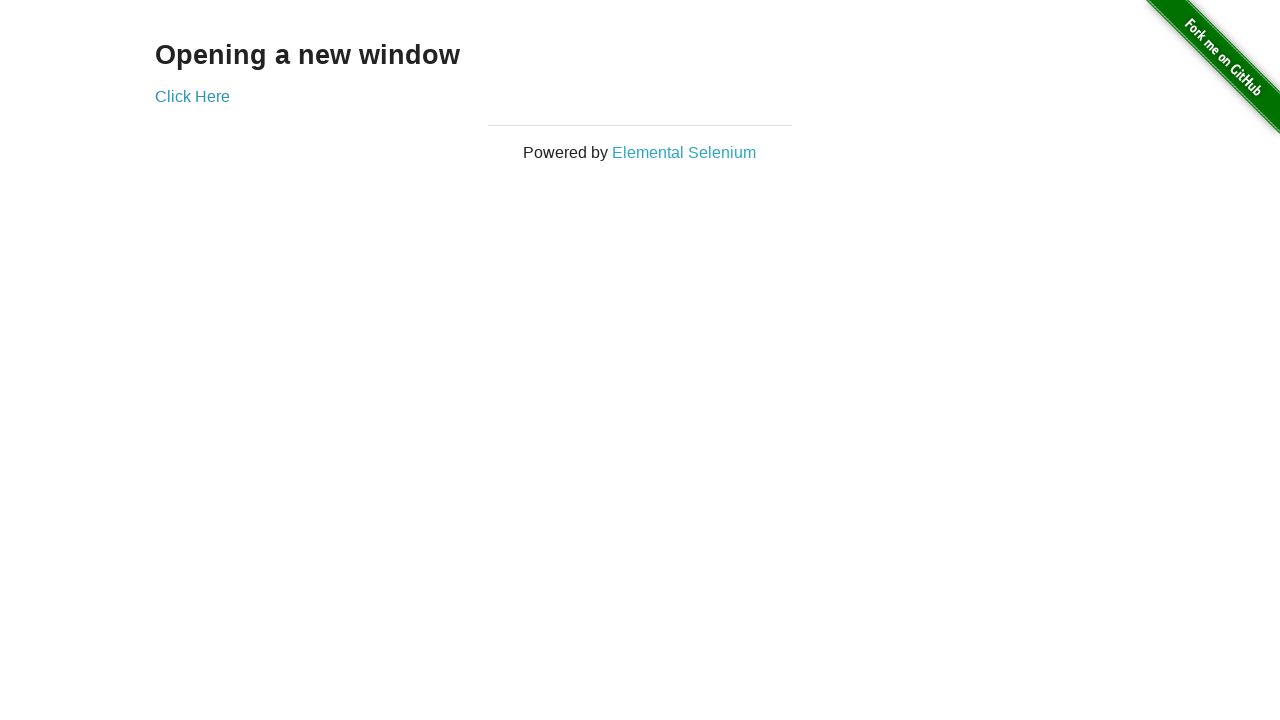

New window opened and captured
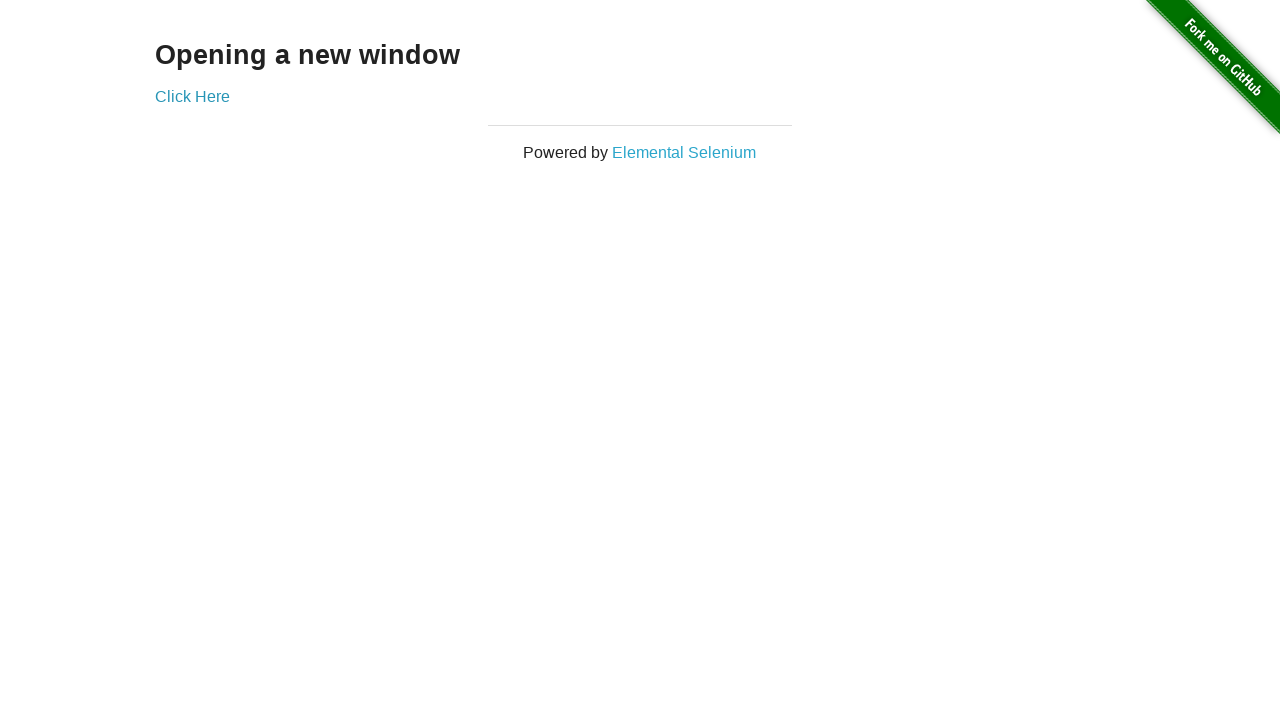

New page finished loading
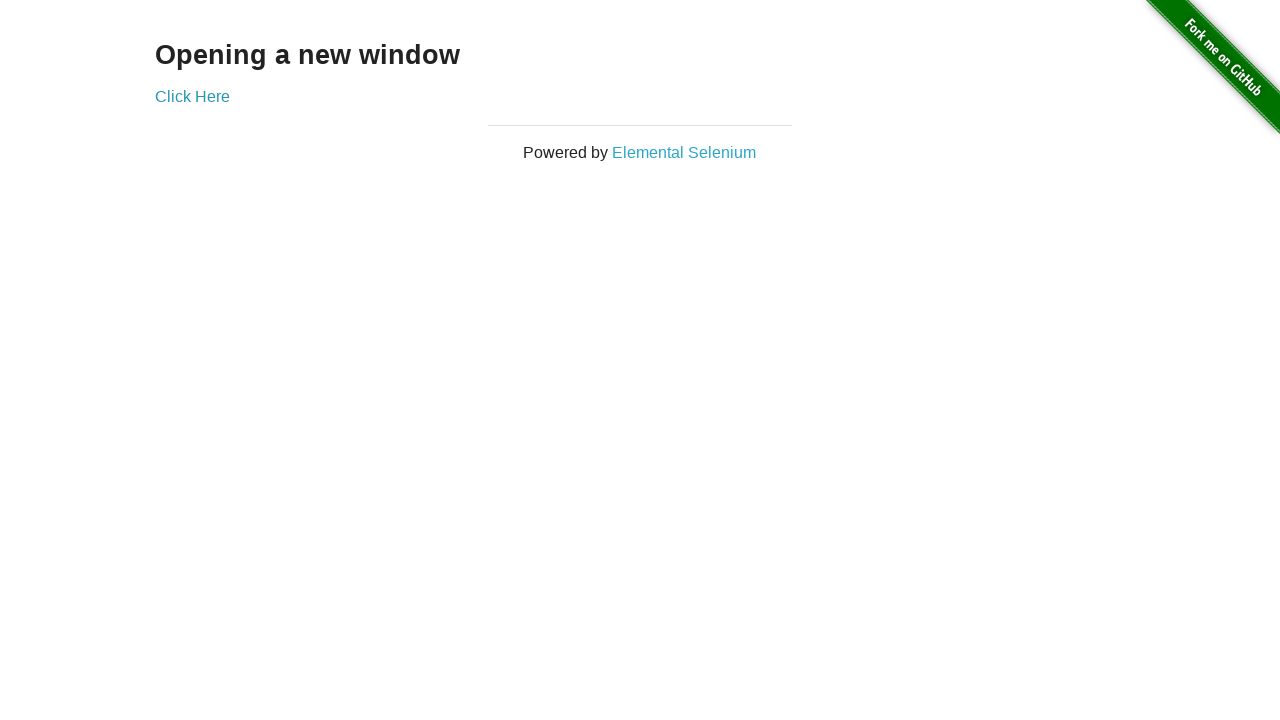

Asserted new page title is 'New Window'
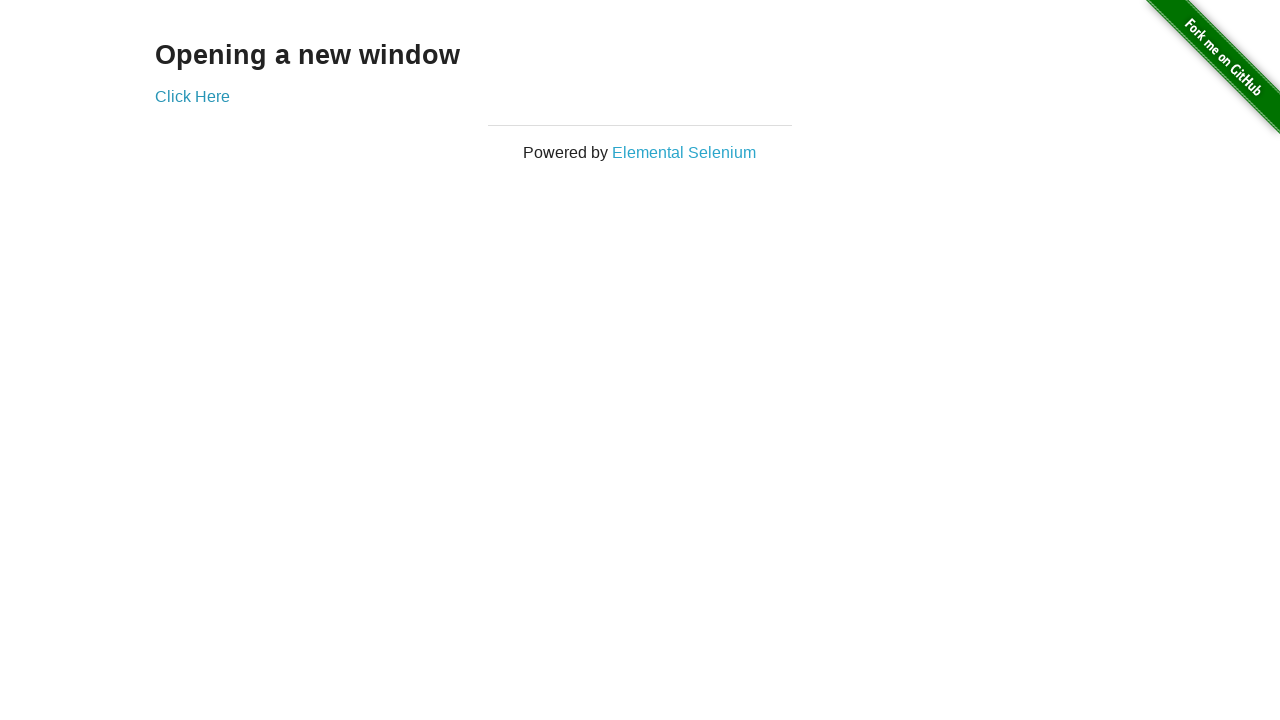

Switched back to first page
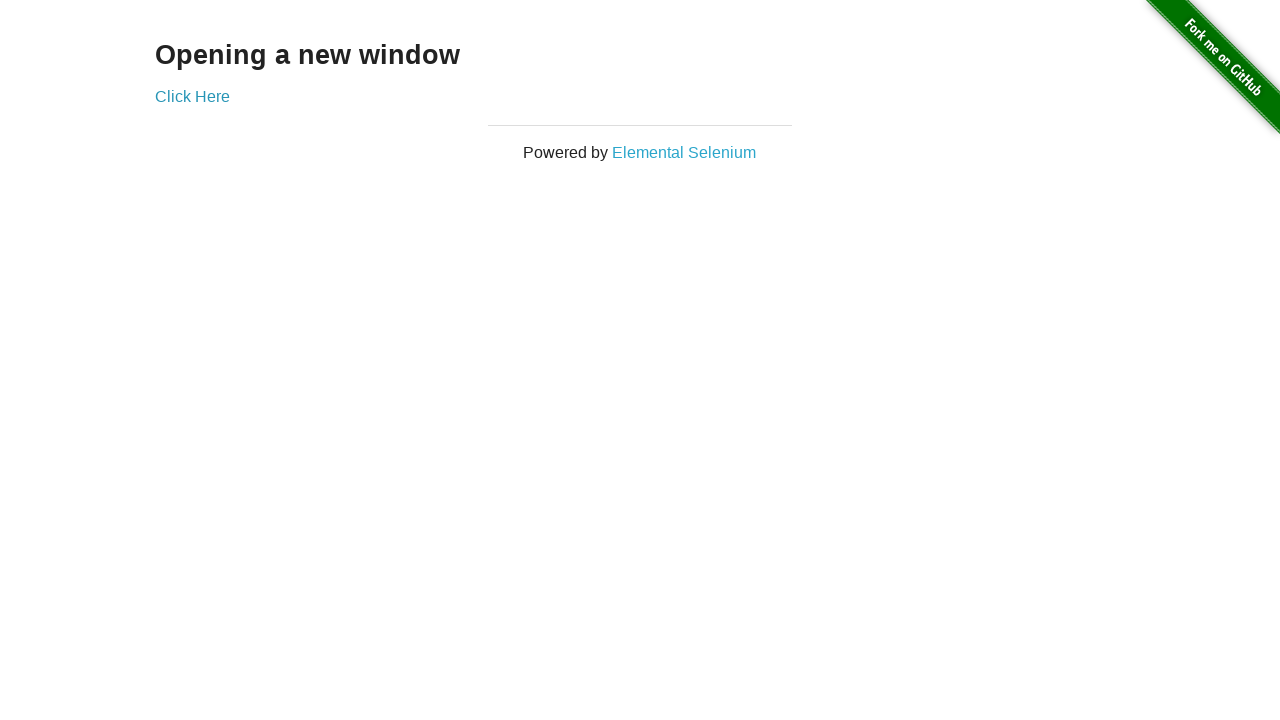

Asserted first page title is 'The Internet' after switching back
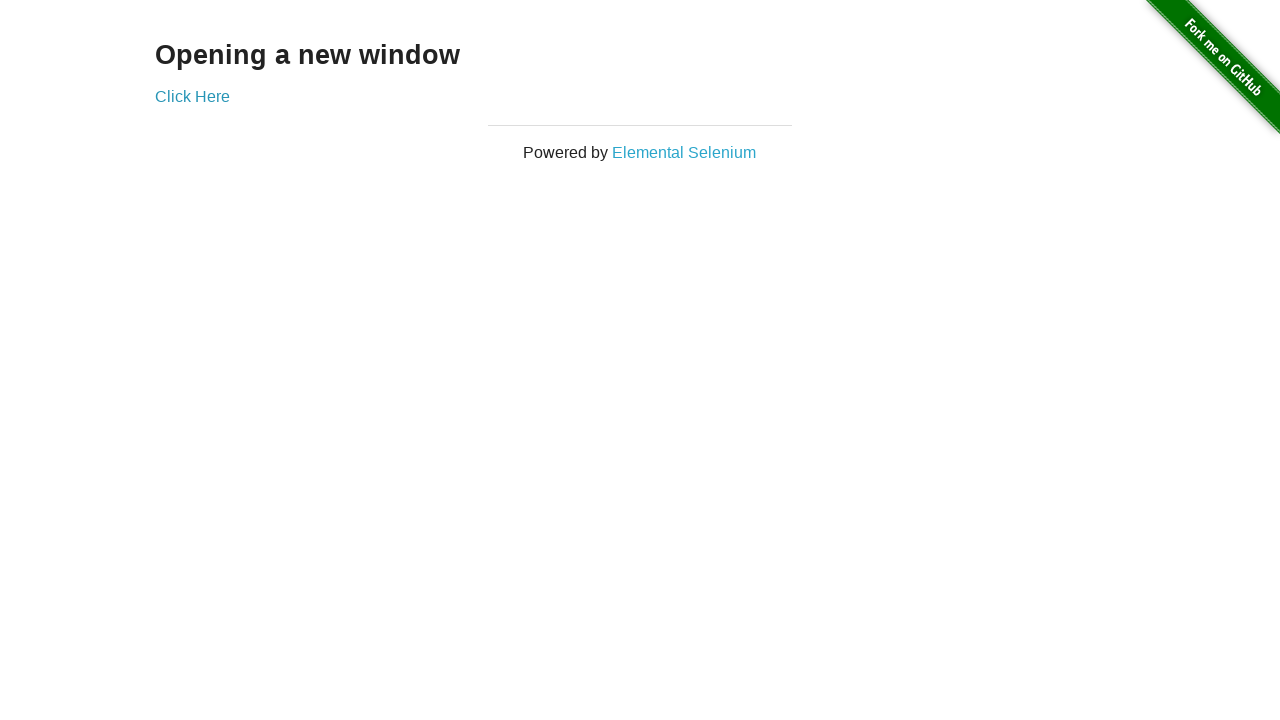

Switched to second page again
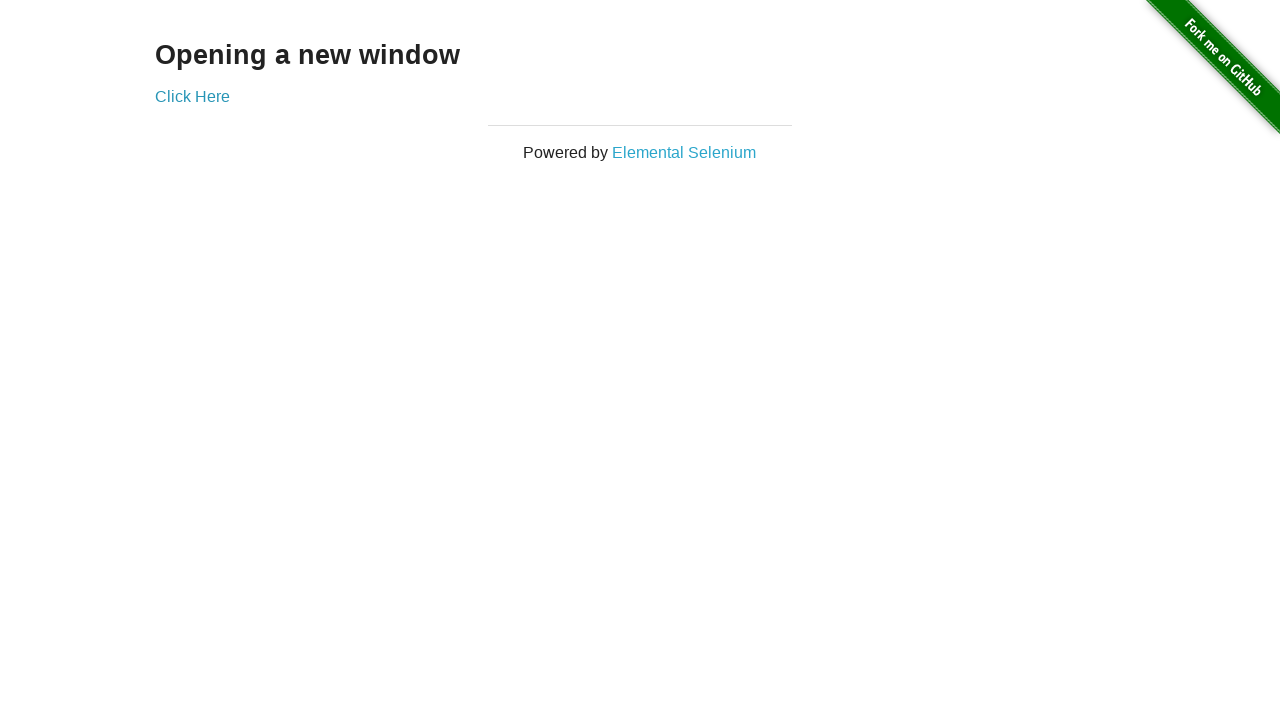

Switched back to first page again
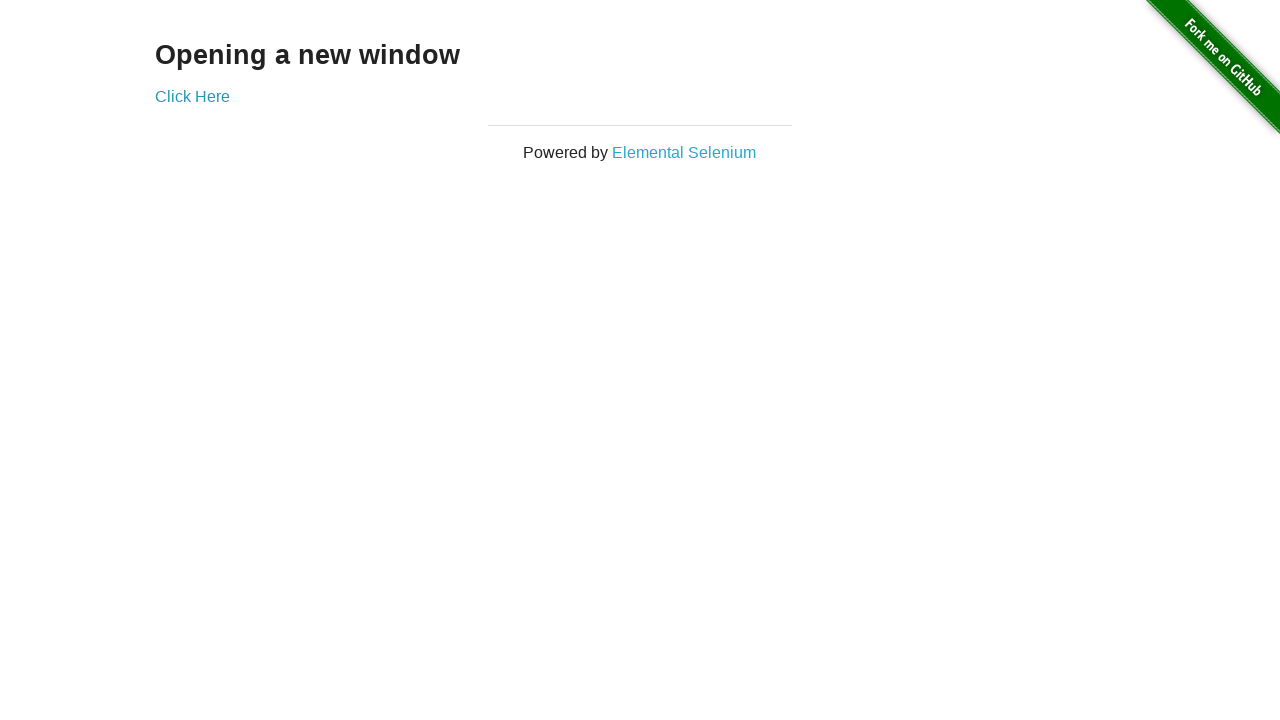

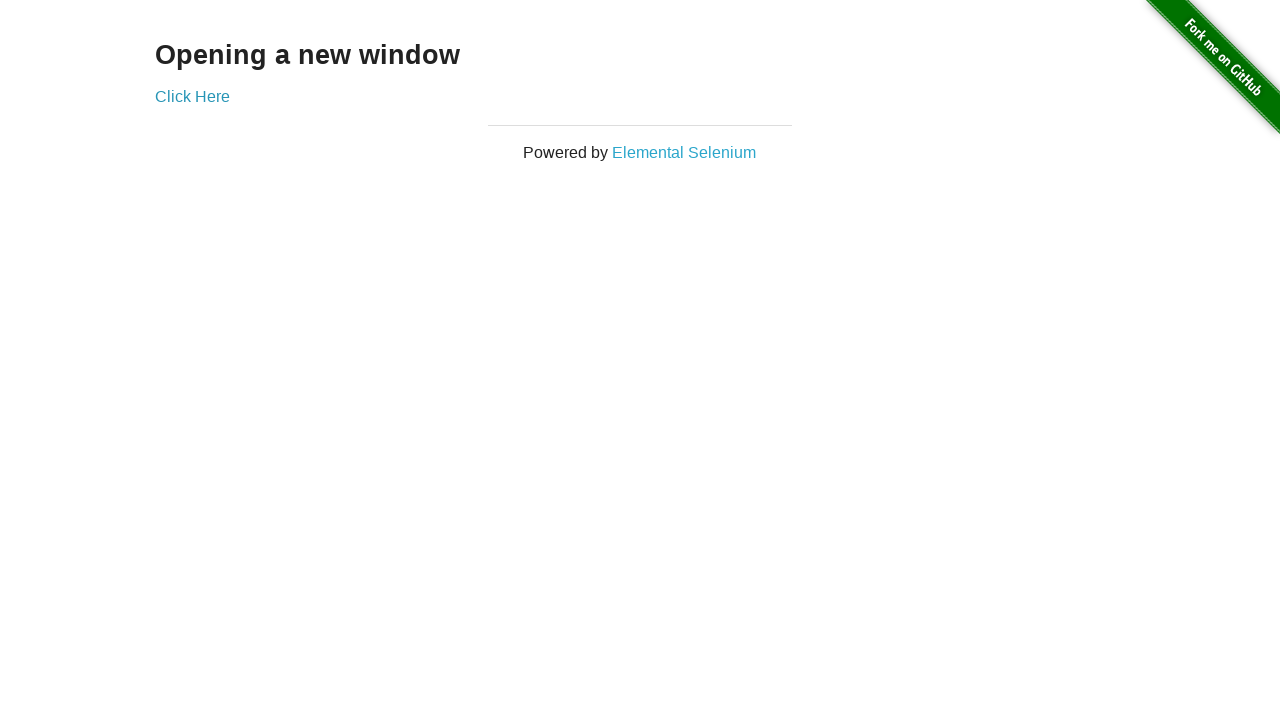